Tests that browser back button navigation works correctly with filters.

Starting URL: https://demo.playwright.dev/todomvc

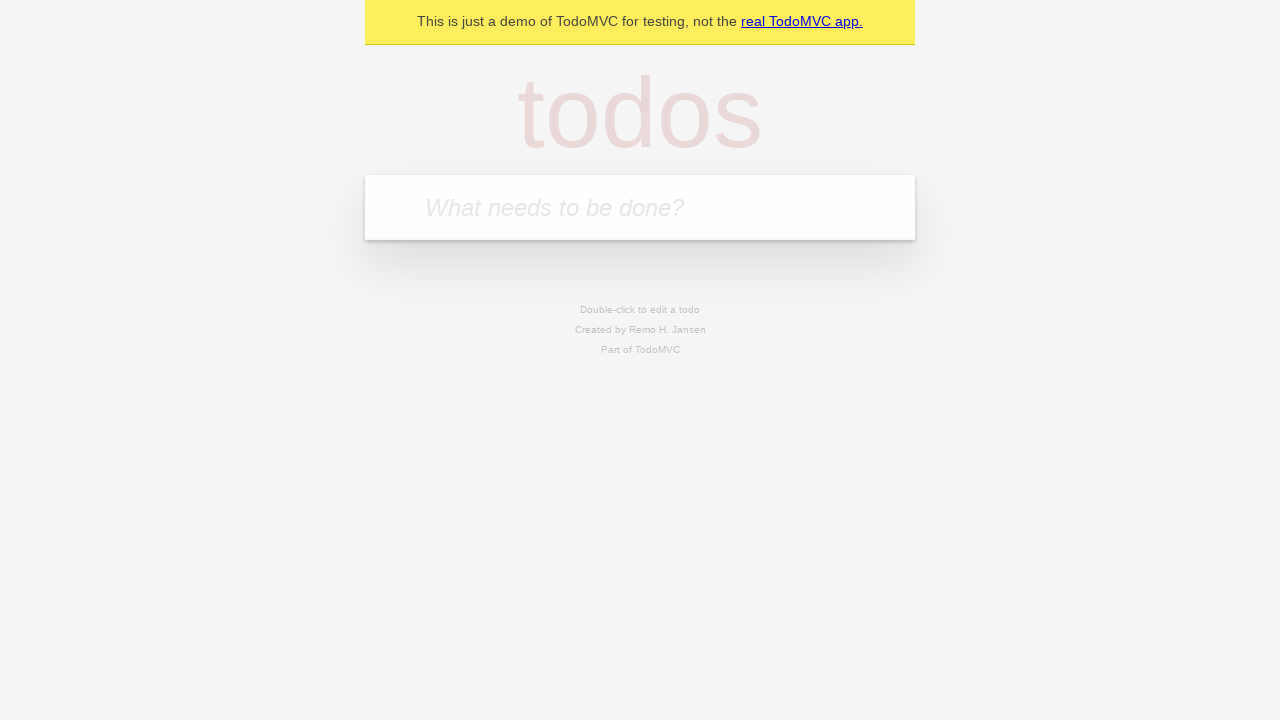

Filled todo input with 'buy some cheese' on internal:attr=[placeholder="What needs to be done?"i]
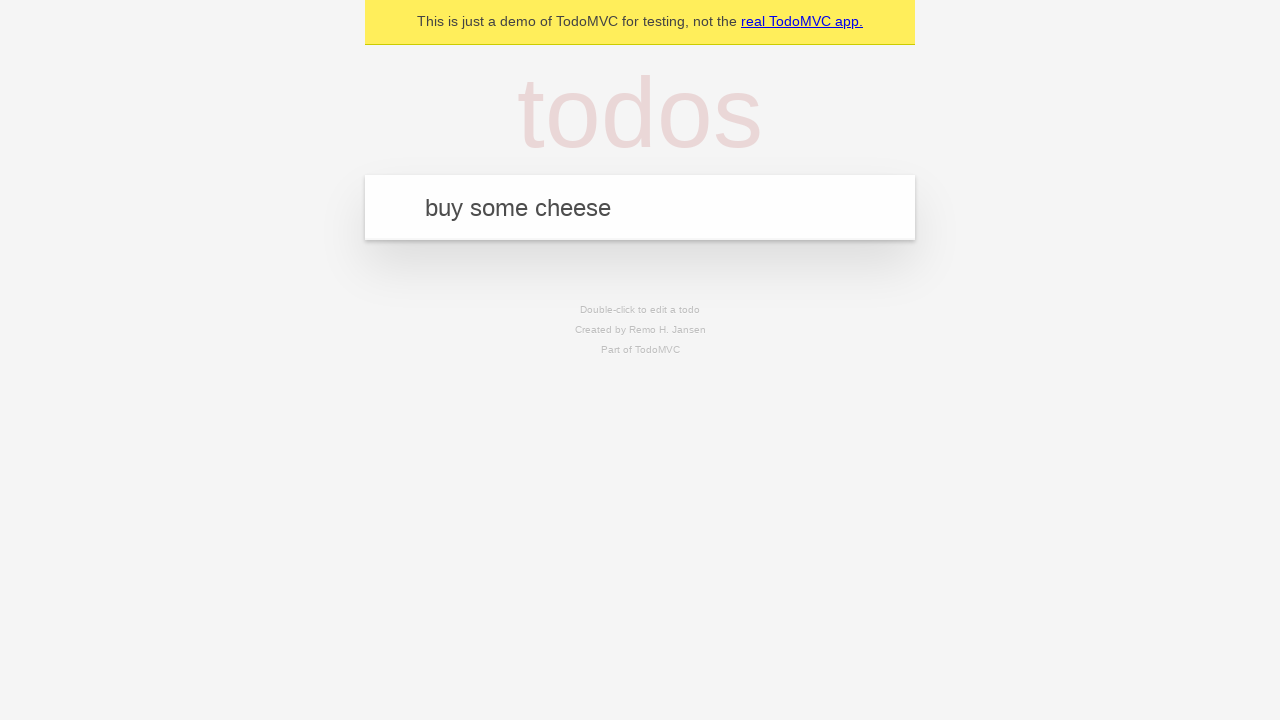

Pressed Enter to create todo 'buy some cheese' on internal:attr=[placeholder="What needs to be done?"i]
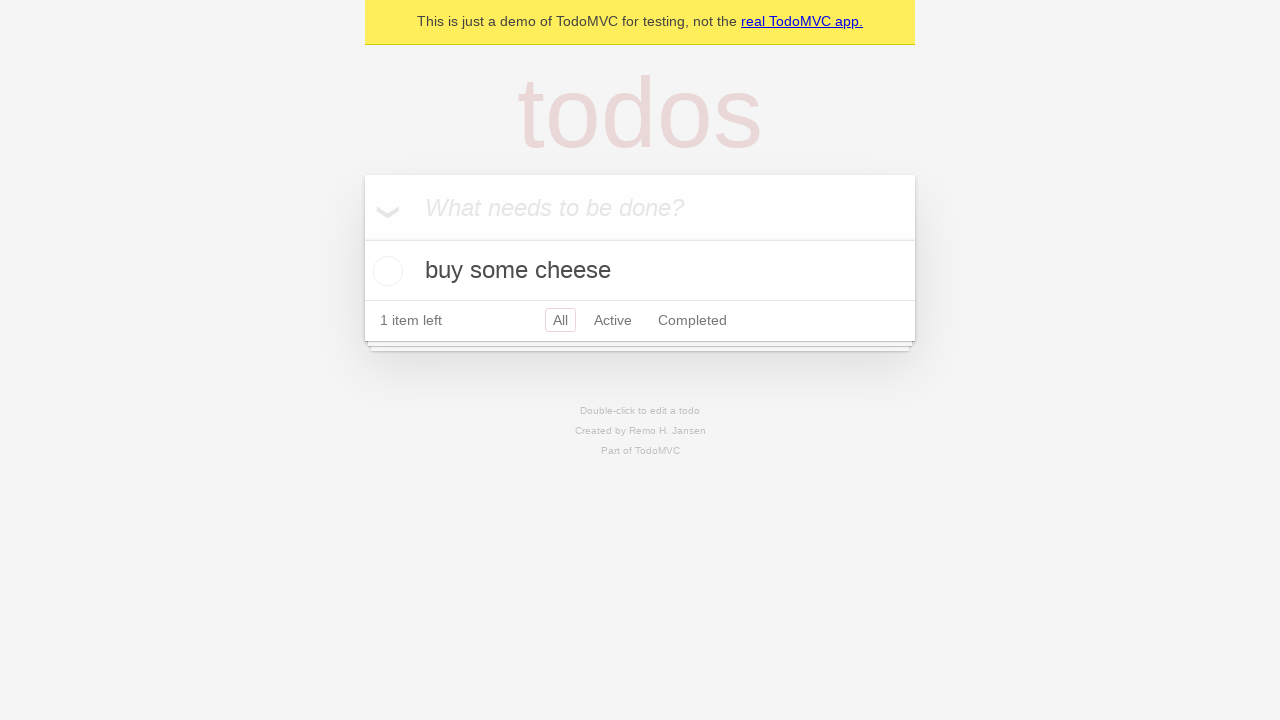

Filled todo input with 'feed the cat' on internal:attr=[placeholder="What needs to be done?"i]
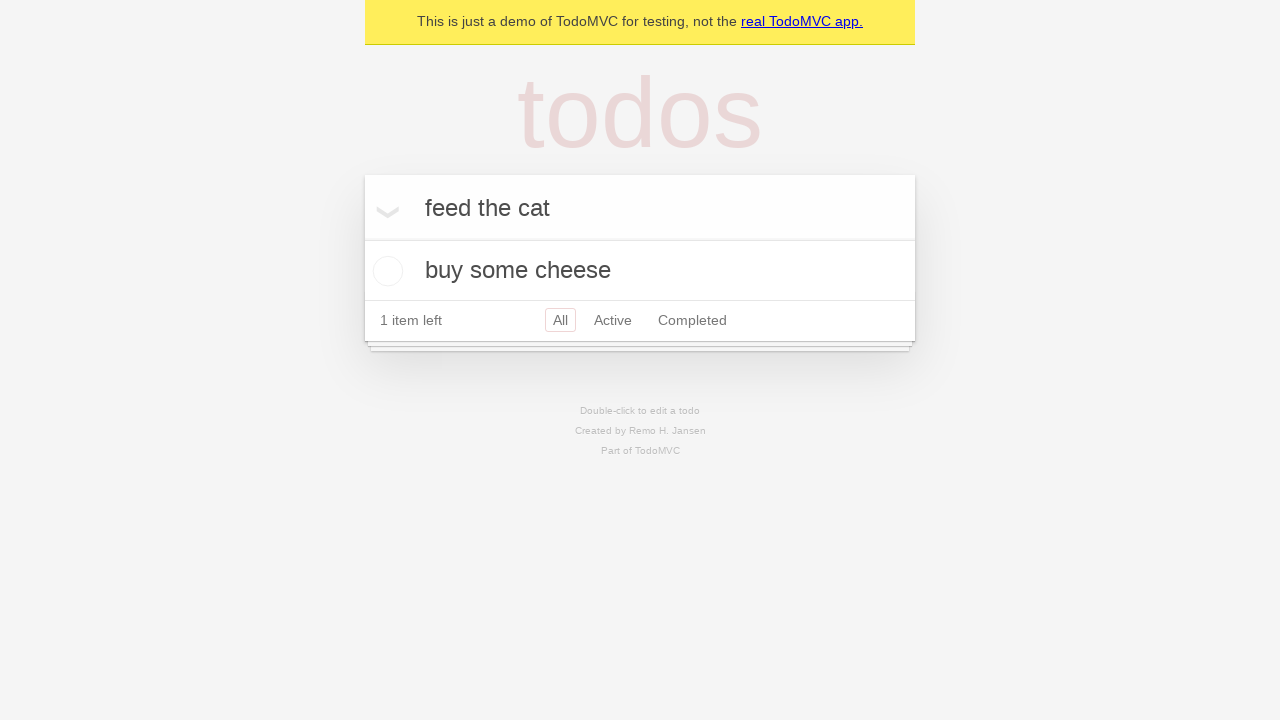

Pressed Enter to create todo 'feed the cat' on internal:attr=[placeholder="What needs to be done?"i]
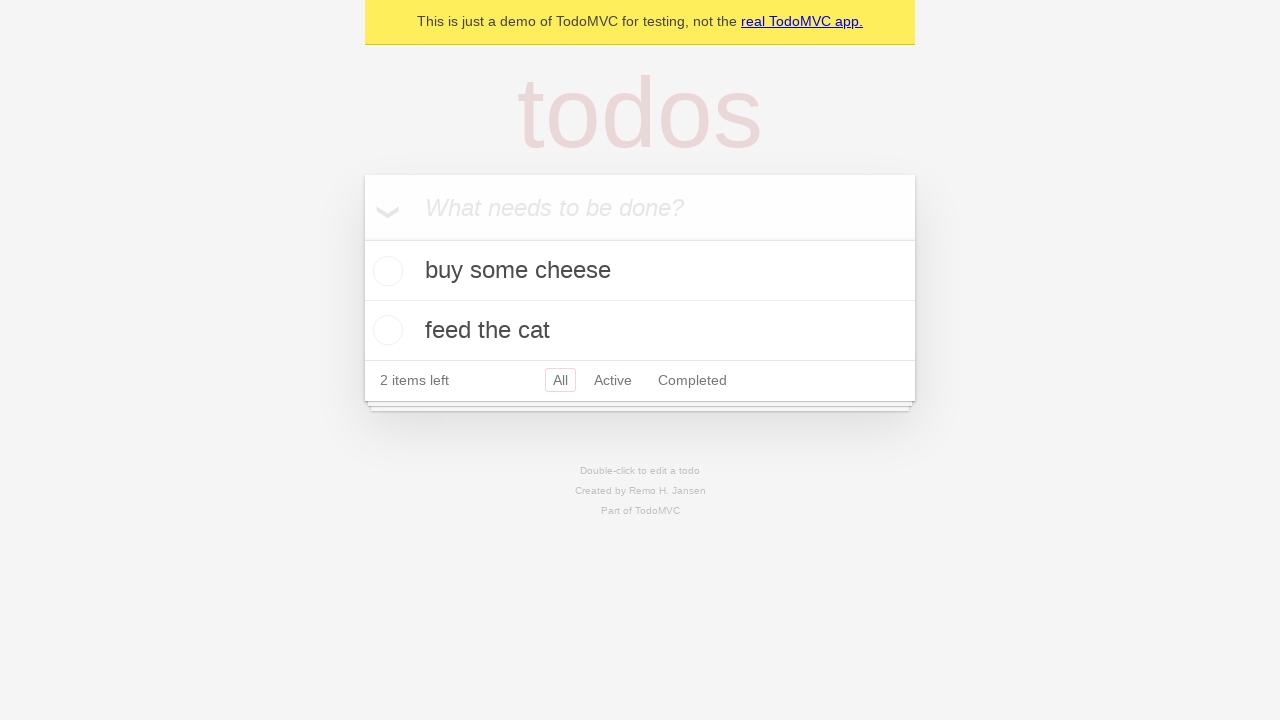

Filled todo input with 'book a doctors appointment' on internal:attr=[placeholder="What needs to be done?"i]
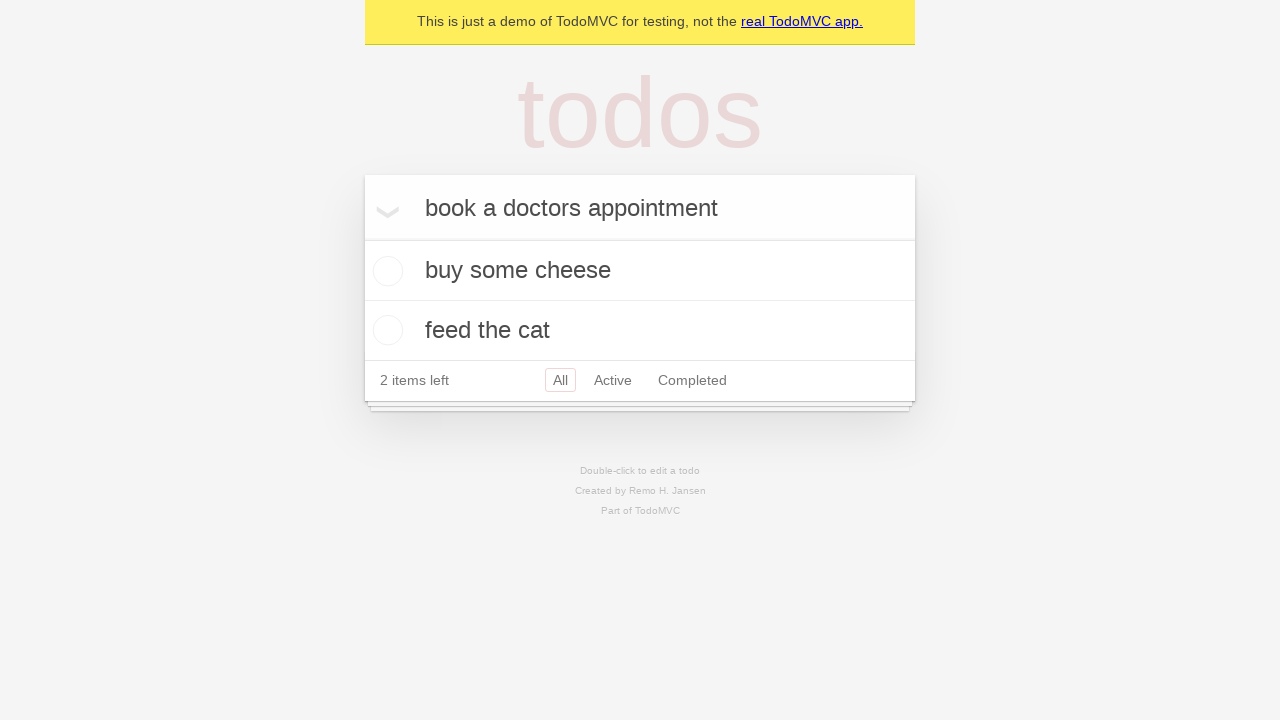

Pressed Enter to create todo 'book a doctors appointment' on internal:attr=[placeholder="What needs to be done?"i]
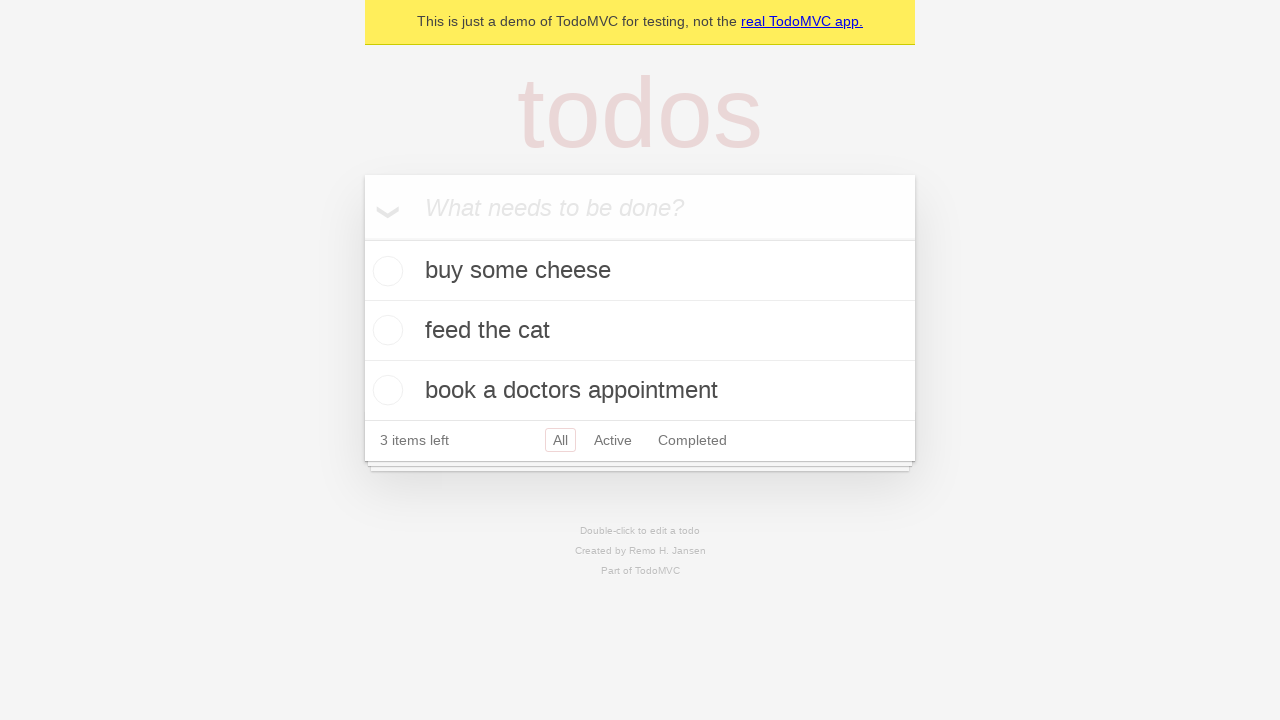

Waited for all 3 todos to be created
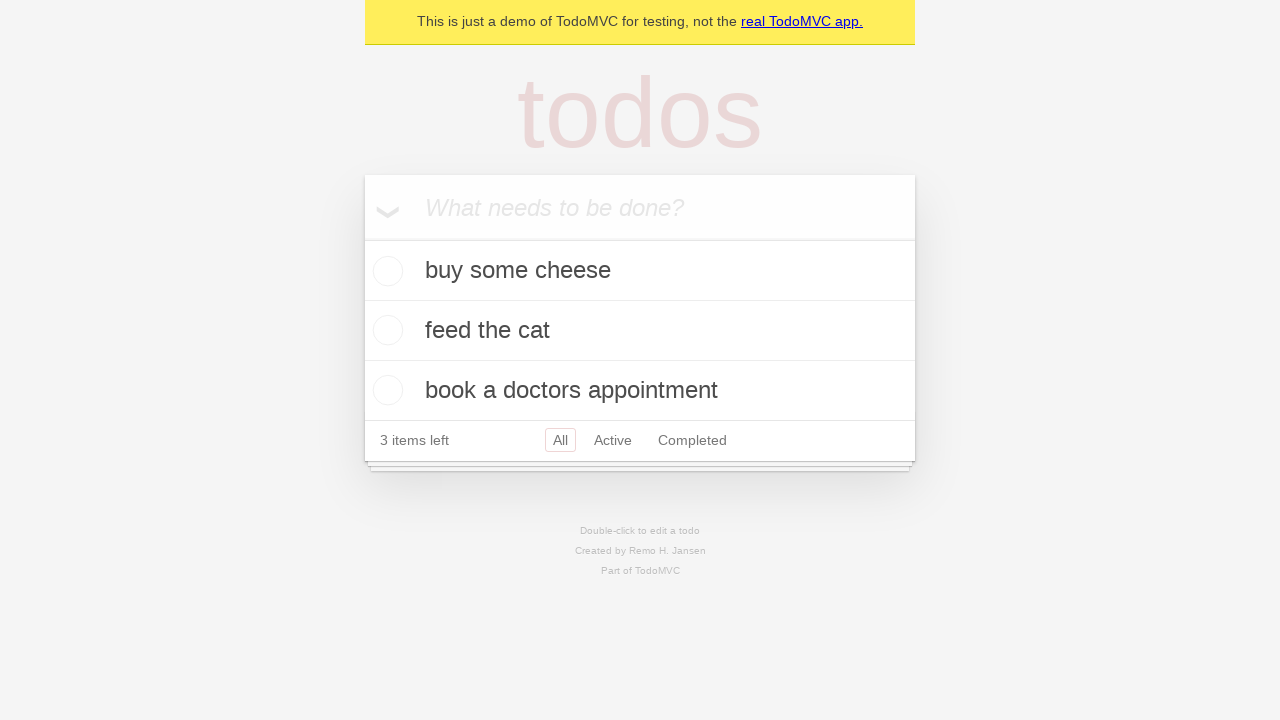

Checked the second todo item checkbox at (385, 330) on [data-testid='todo-item'] >> nth=1 >> internal:role=checkbox
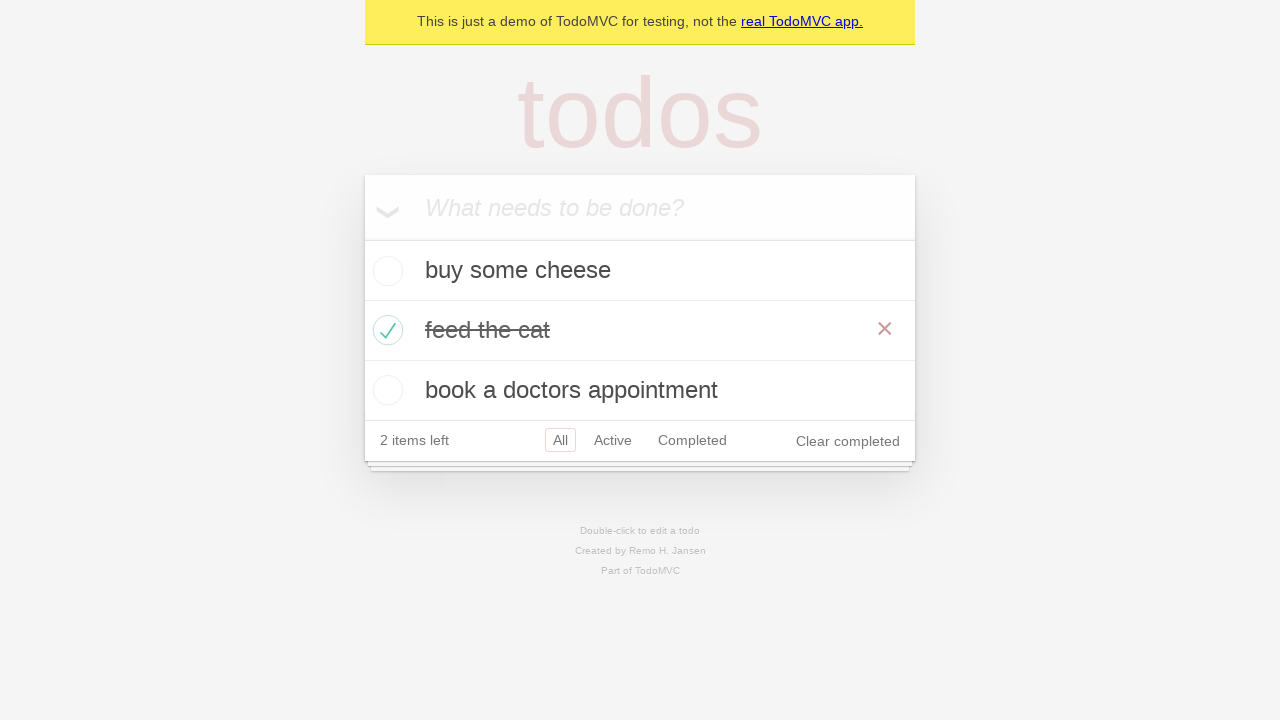

Clicked 'All' filter link at (560, 440) on internal:role=link[name="All"i]
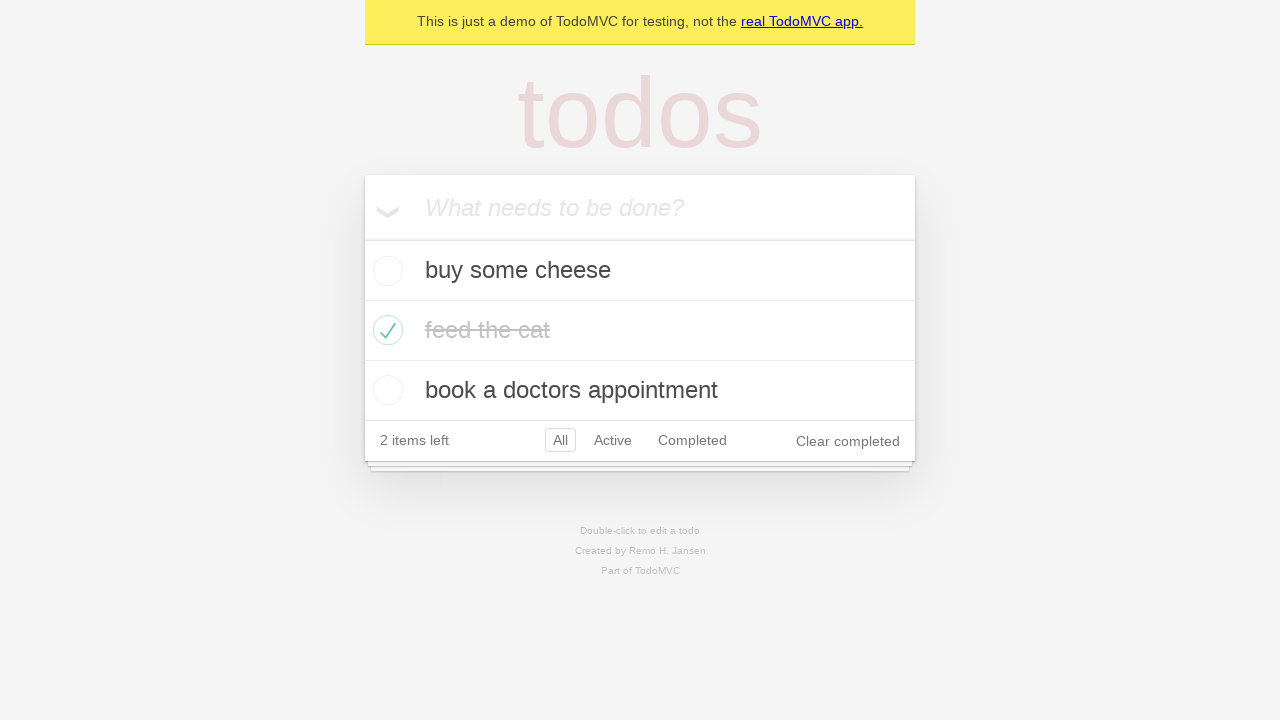

Clicked 'Active' filter link at (613, 440) on internal:role=link[name="Active"i]
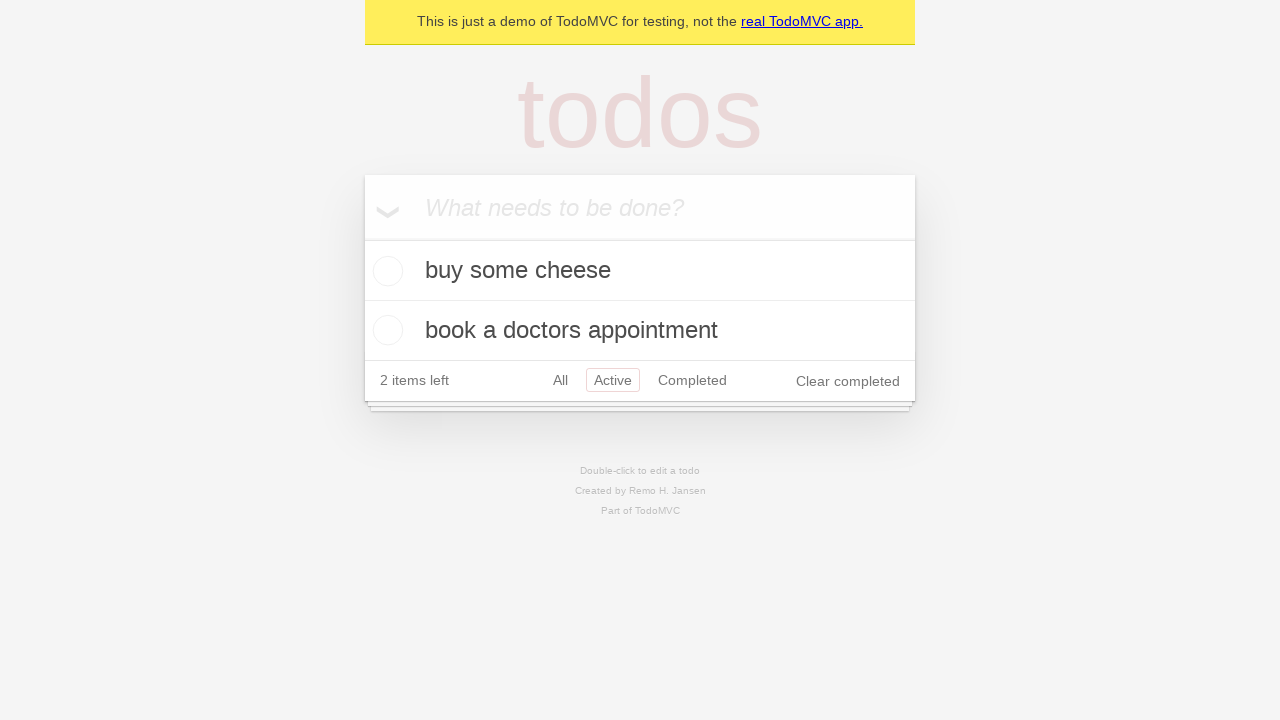

Clicked 'Completed' filter link at (692, 380) on internal:role=link[name="Completed"i]
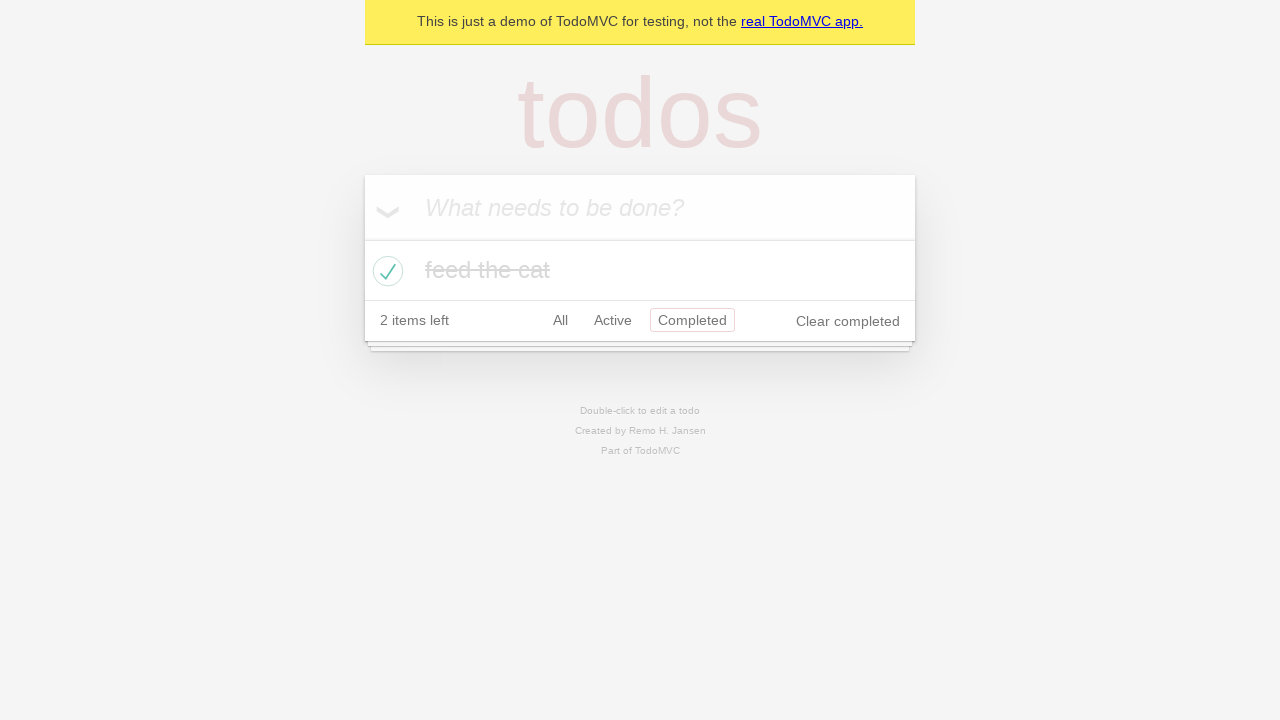

Clicked browser back button - navigated from Completed to Active filter
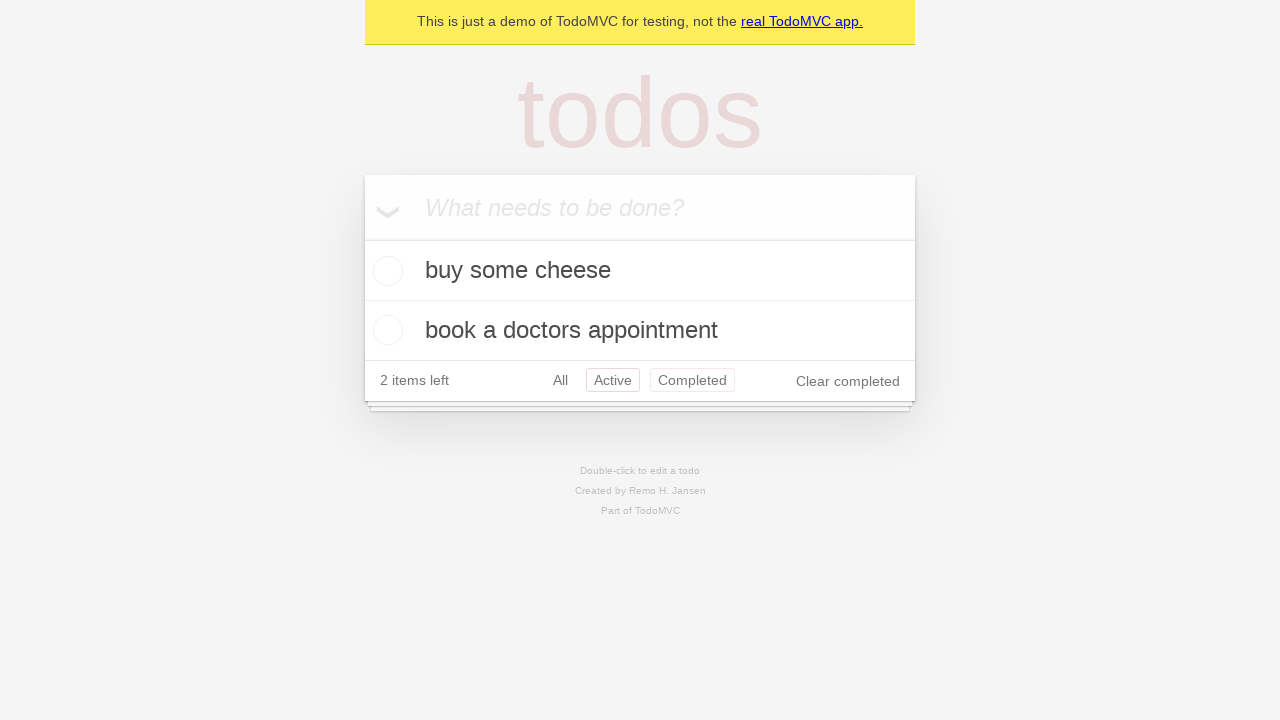

Clicked browser back button again - navigated from Active to All filter
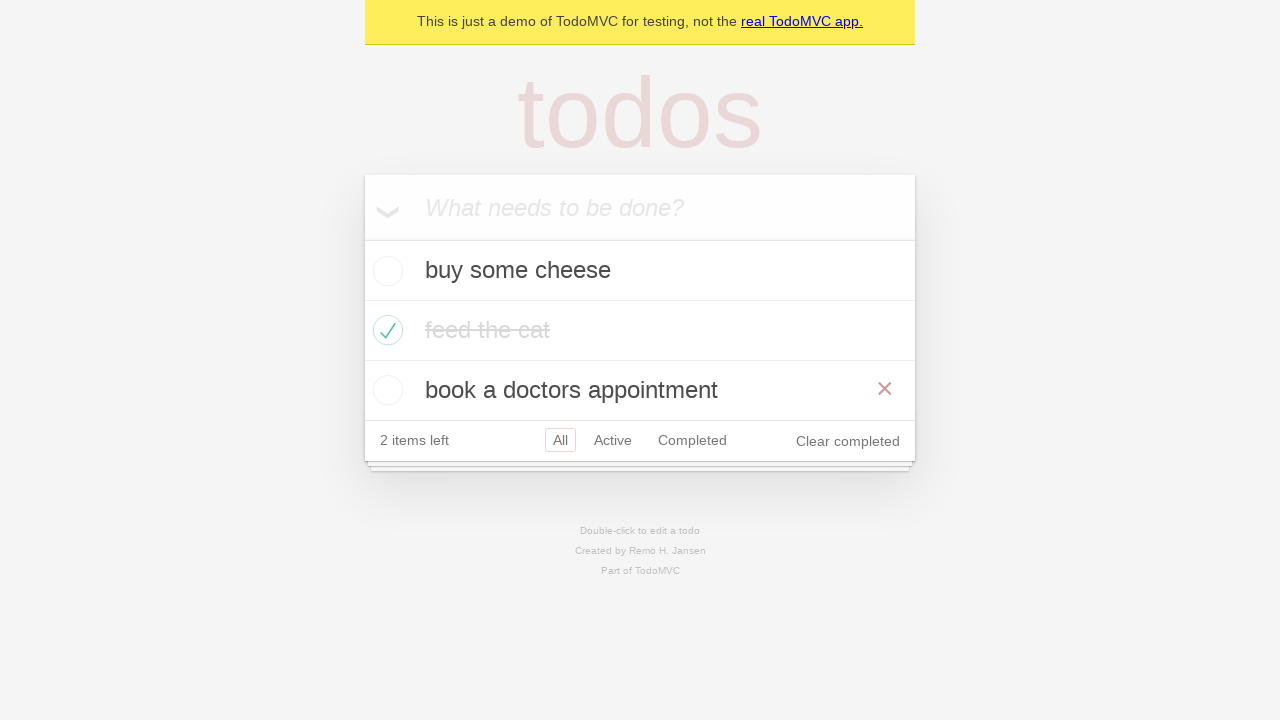

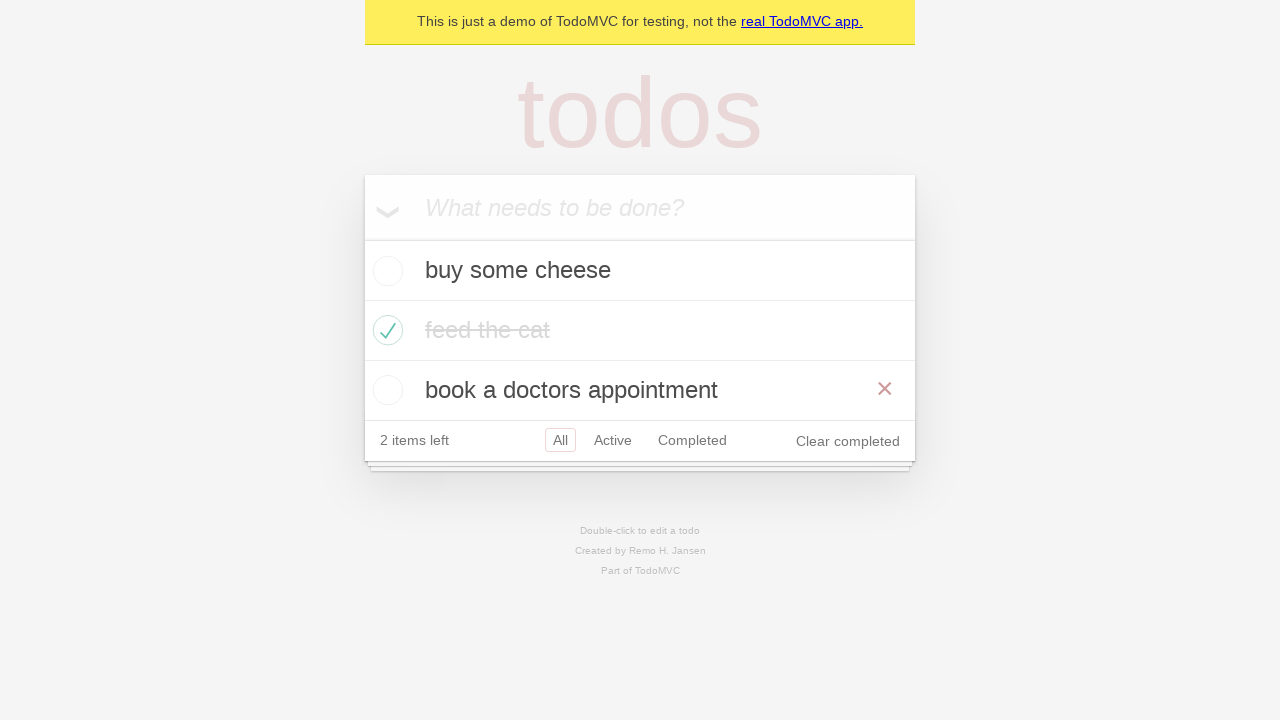